Tests filling a text field on the sandbox automation page by using the fill method to enter text into a textbox labeled "Un aburrido texto".

Starting URL: https://thefreerangetester.github.io/sandbox-automation-testing/

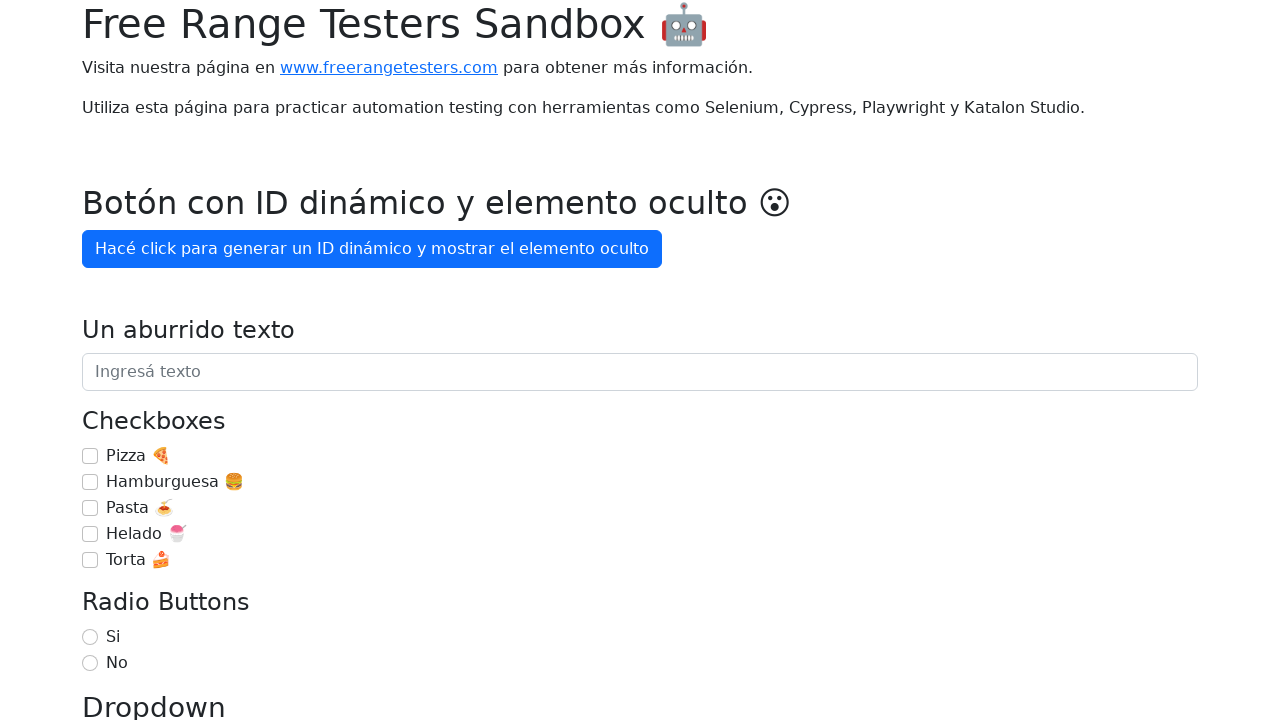

Filled textbox labeled 'Un aburrido texto' with test text 'Ceci est un texte rempli par Playwright' on internal:role=textbox[name="Un aburrido texto"i]
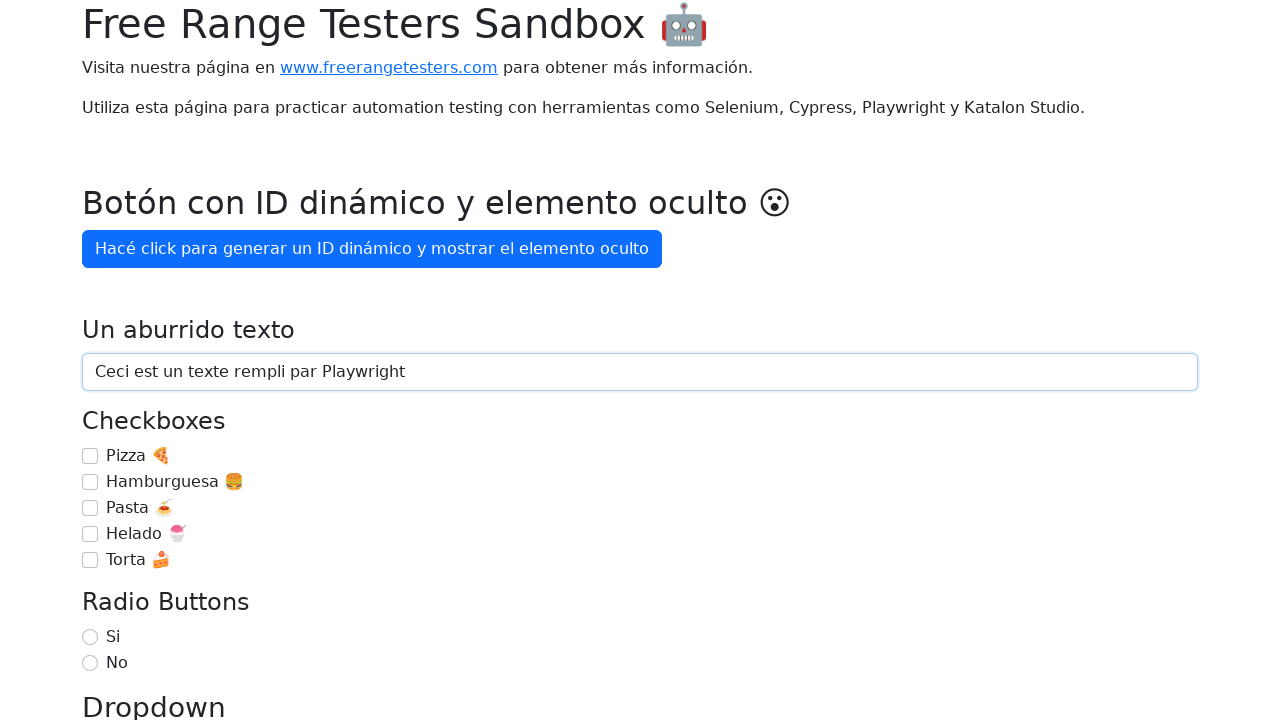

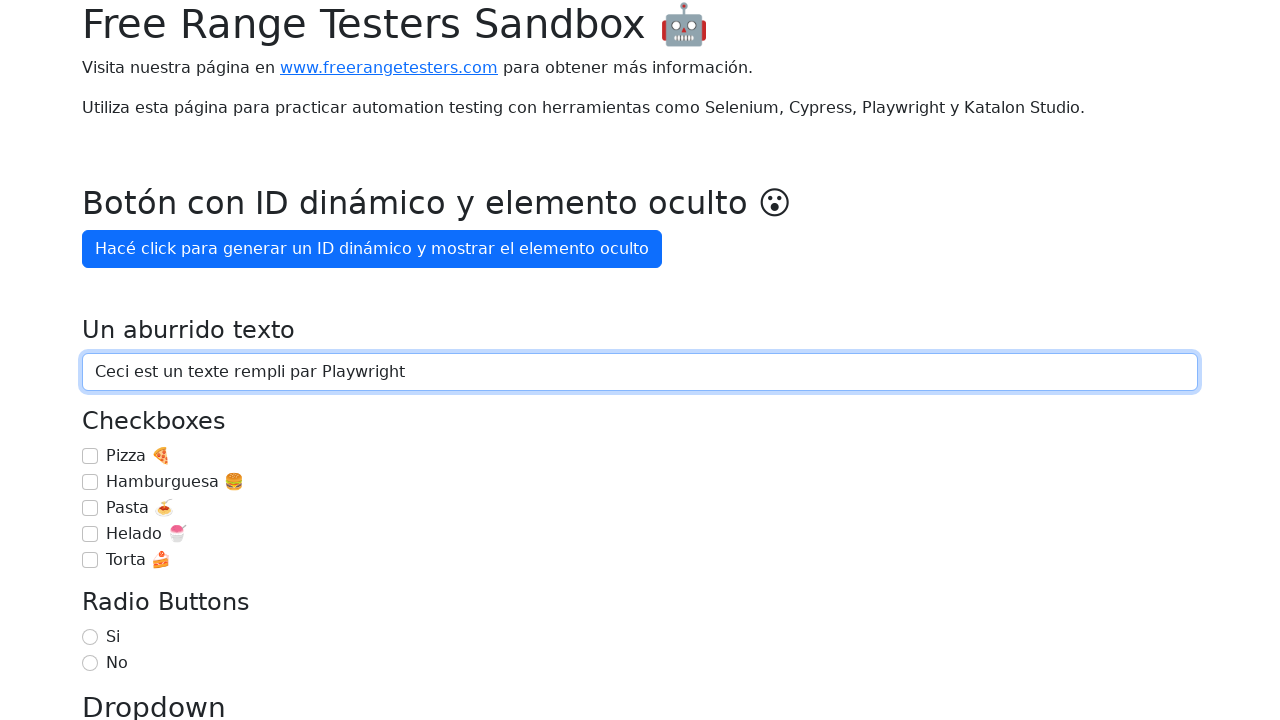